Tests the context menu functionality by right-clicking on the hot-spot element and handling the resulting alert

Starting URL: https://the-internet.herokuapp.com/

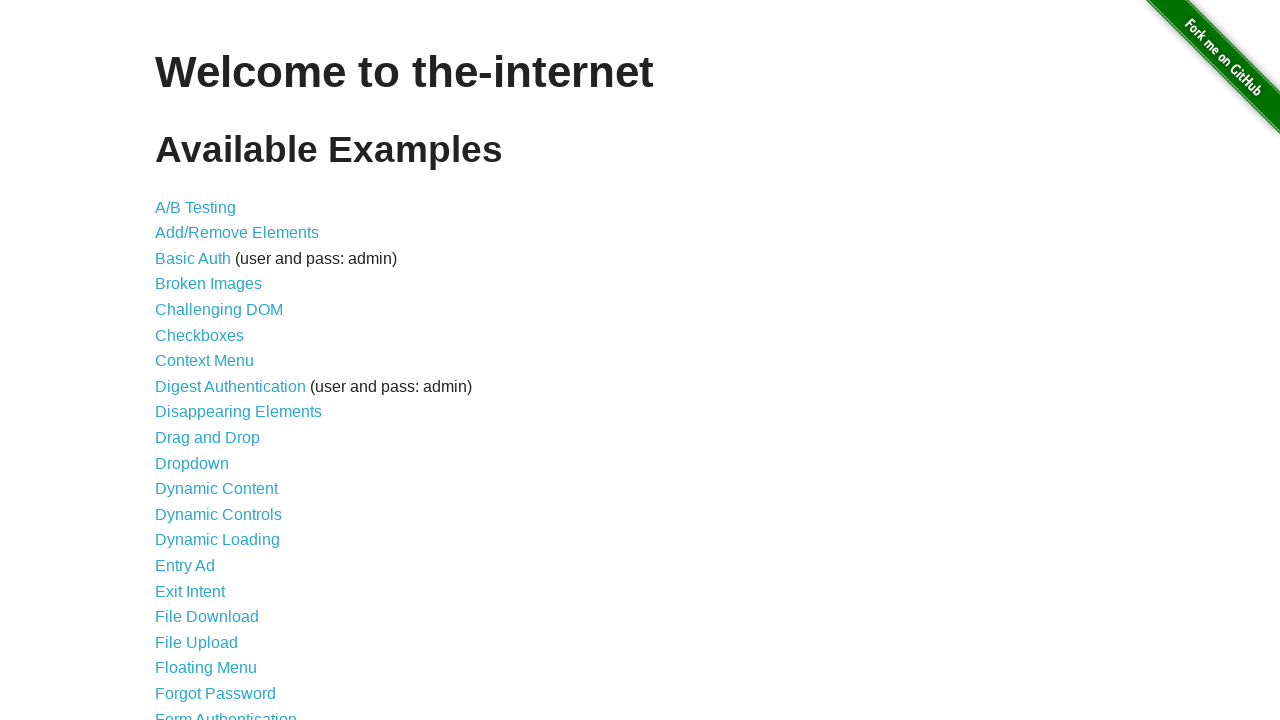

Clicked on Context Menu link at (204, 361) on a[href*='context']
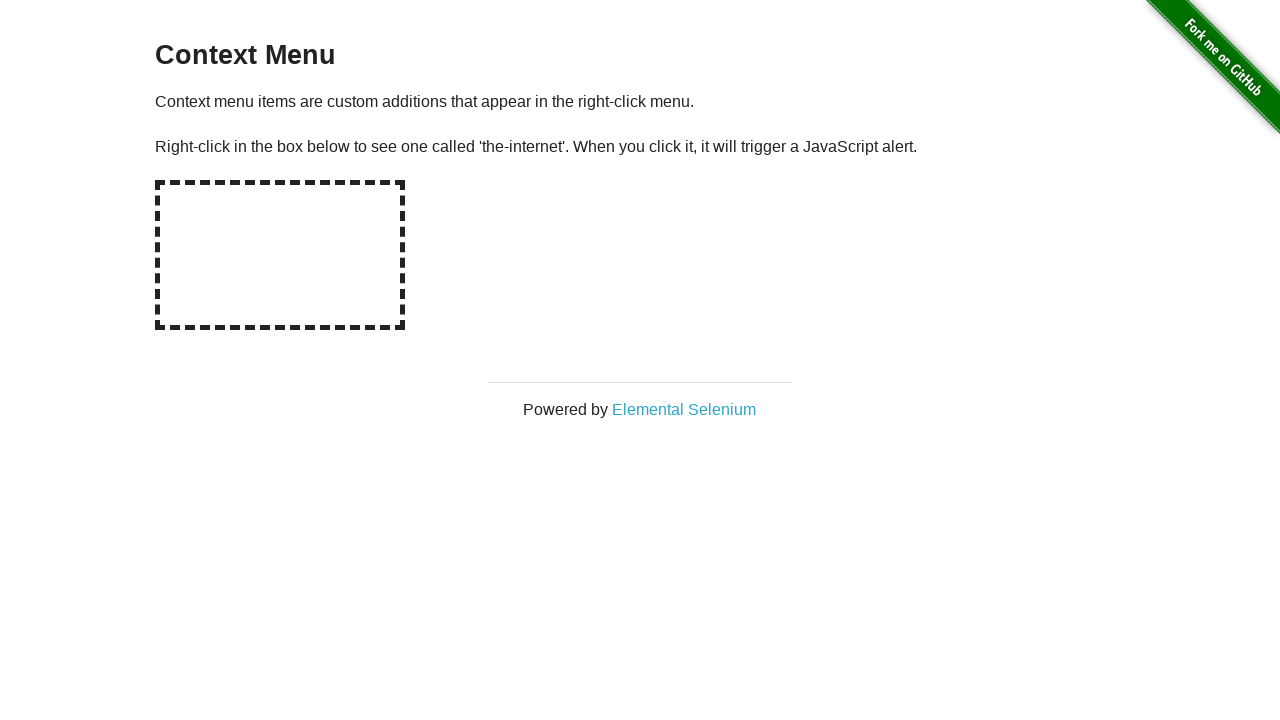

Right-clicked on the hot-spot element at (280, 255) on #hot-spot
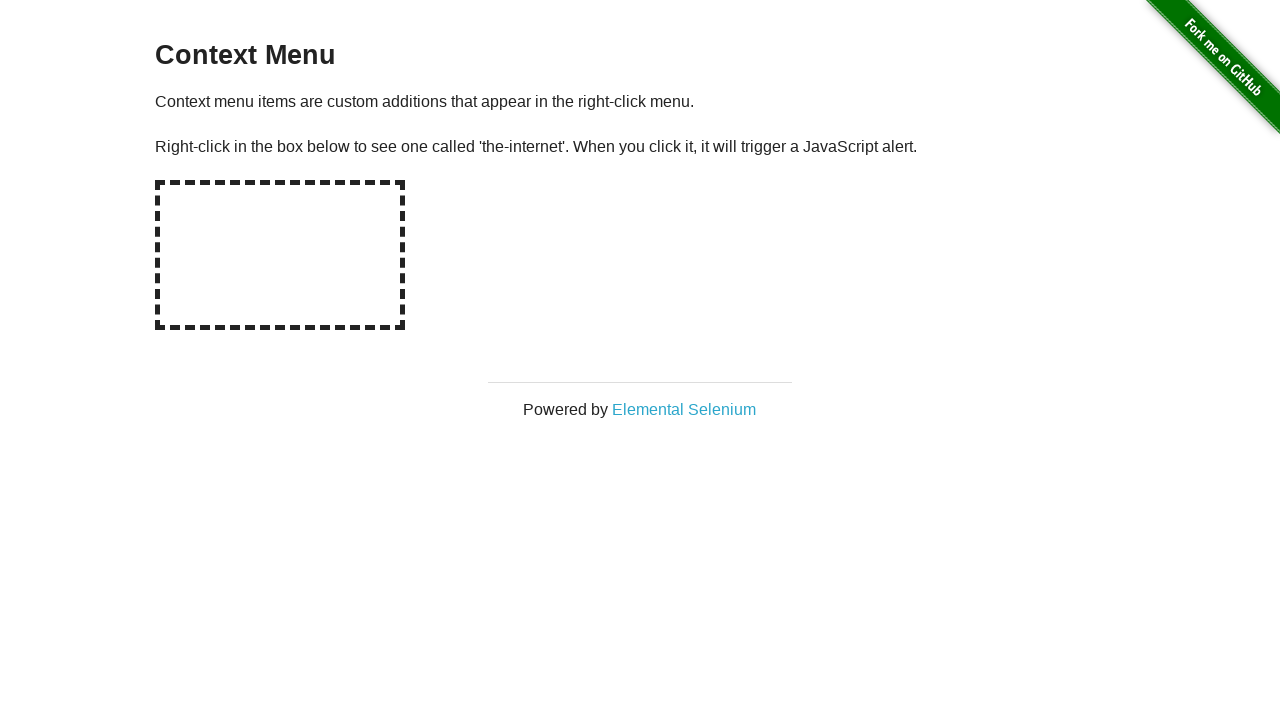

Set up alert dialog handler to accept dialogs
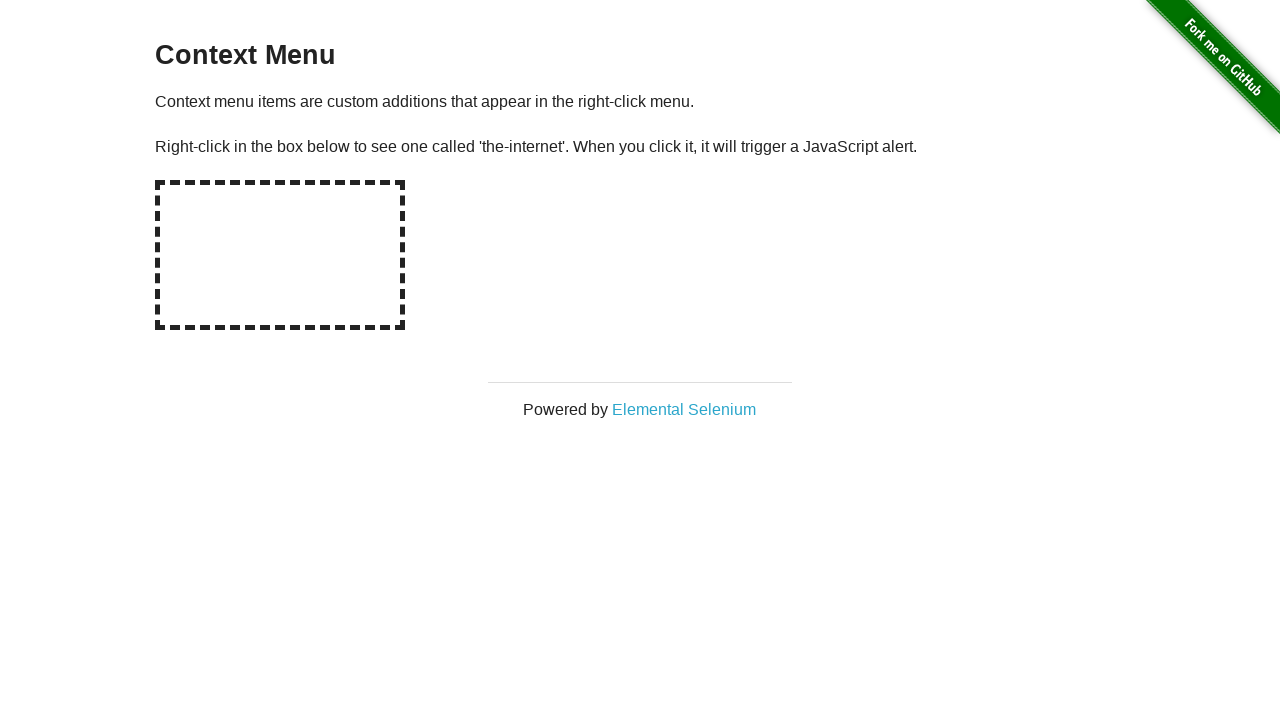

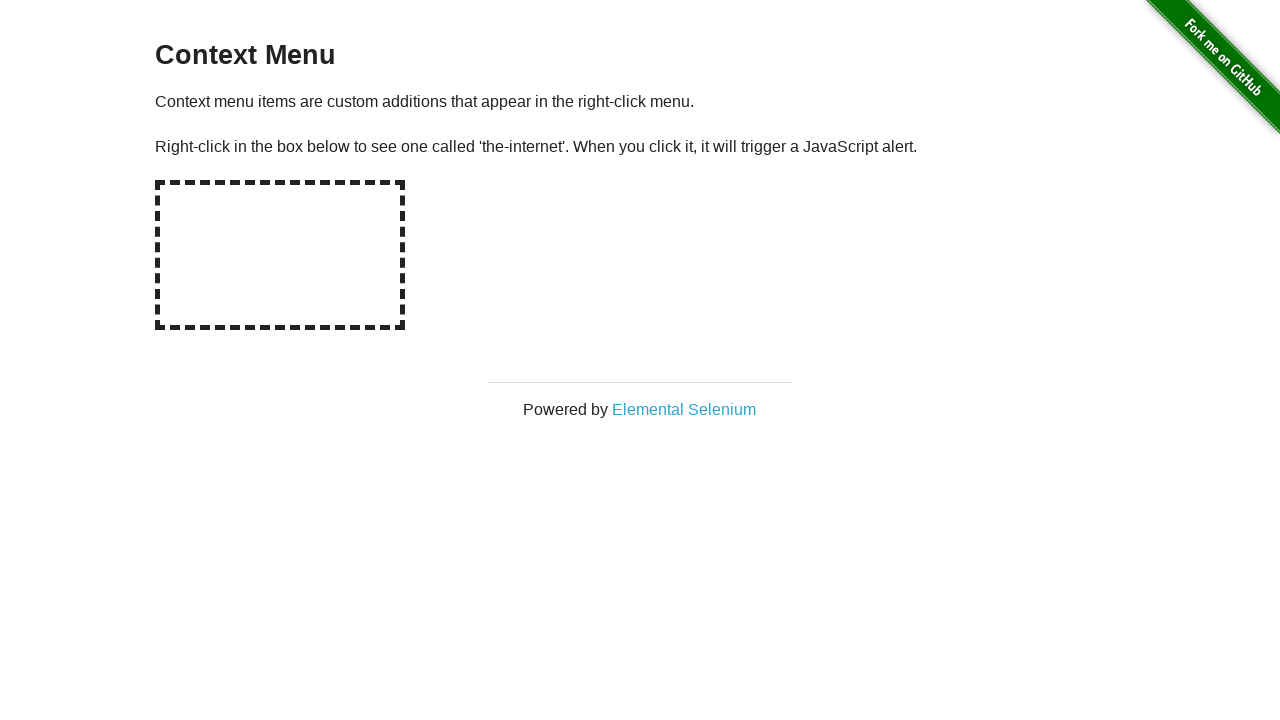